Navigates to the Selenium documentation website and performs a page down scroll action

Starting URL: https://www.selenium.dev/

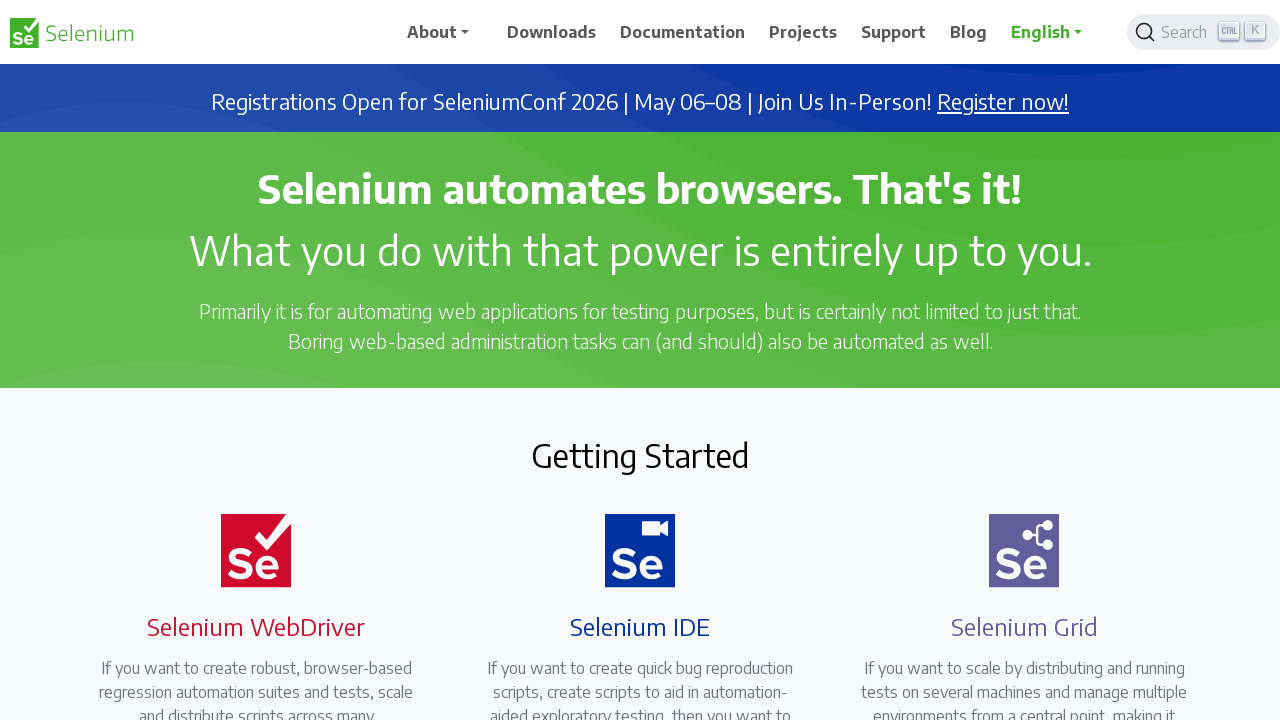

Navigated to Selenium documentation website
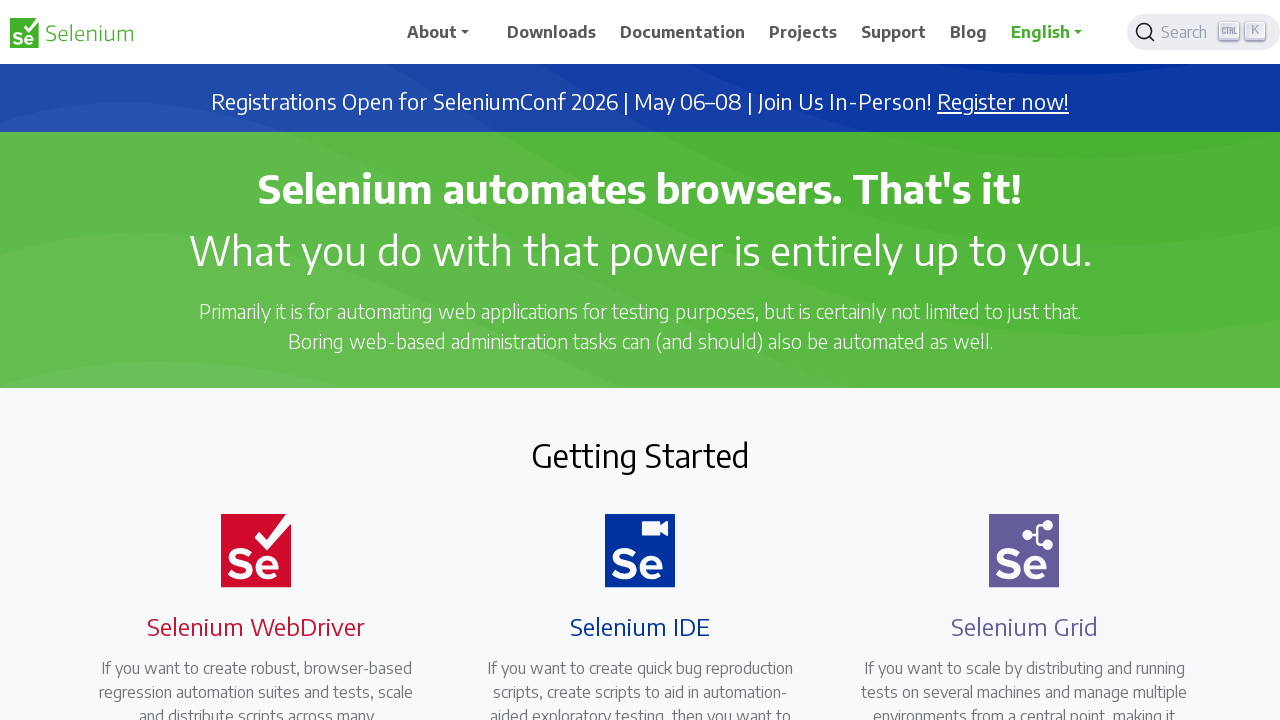

Performed page down scroll action
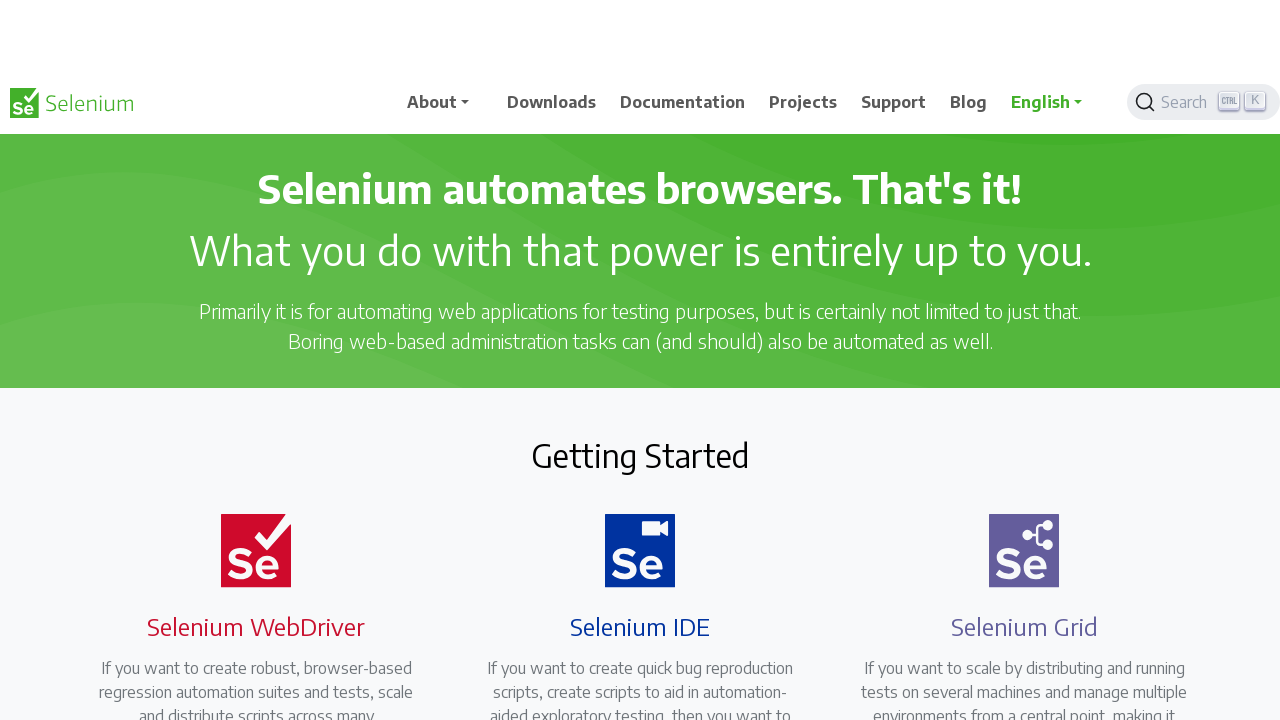

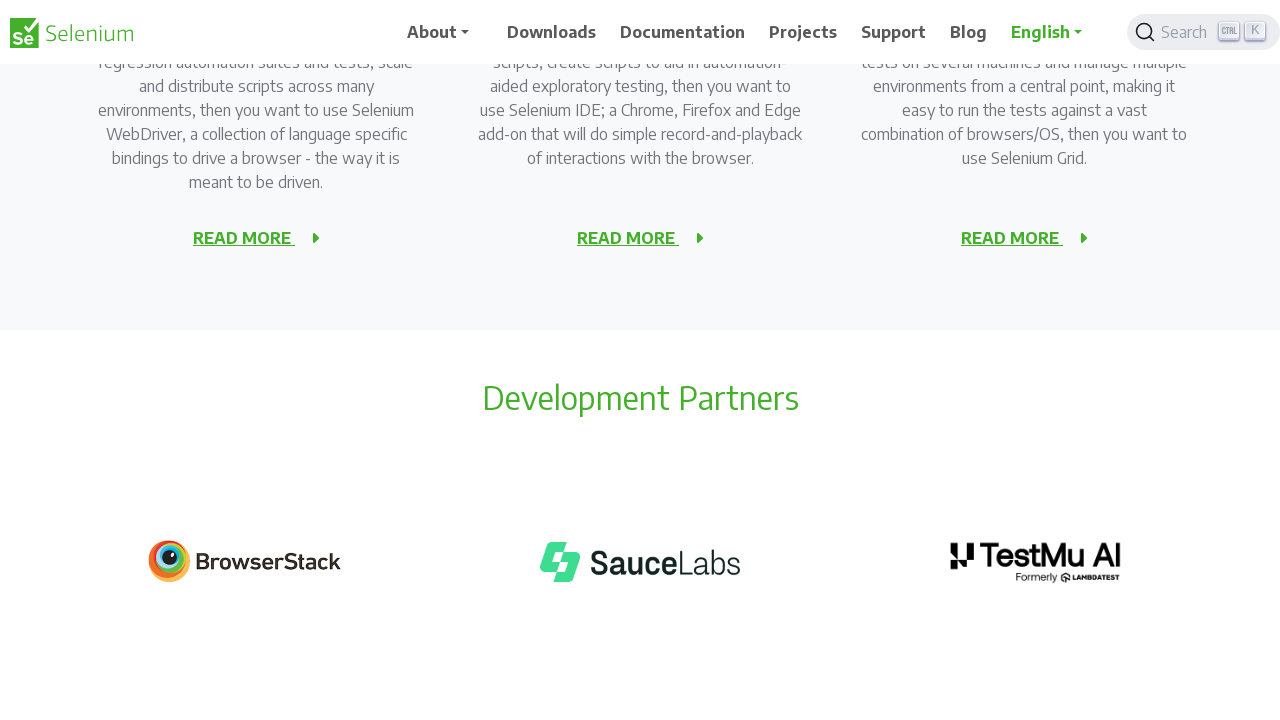